Tests e-commerce cart functionality by adding products from different categories (phones, laptops, monitors) to the shopping cart and then viewing the cart contents

Starting URL: https://www.demoblaze.com/index.html

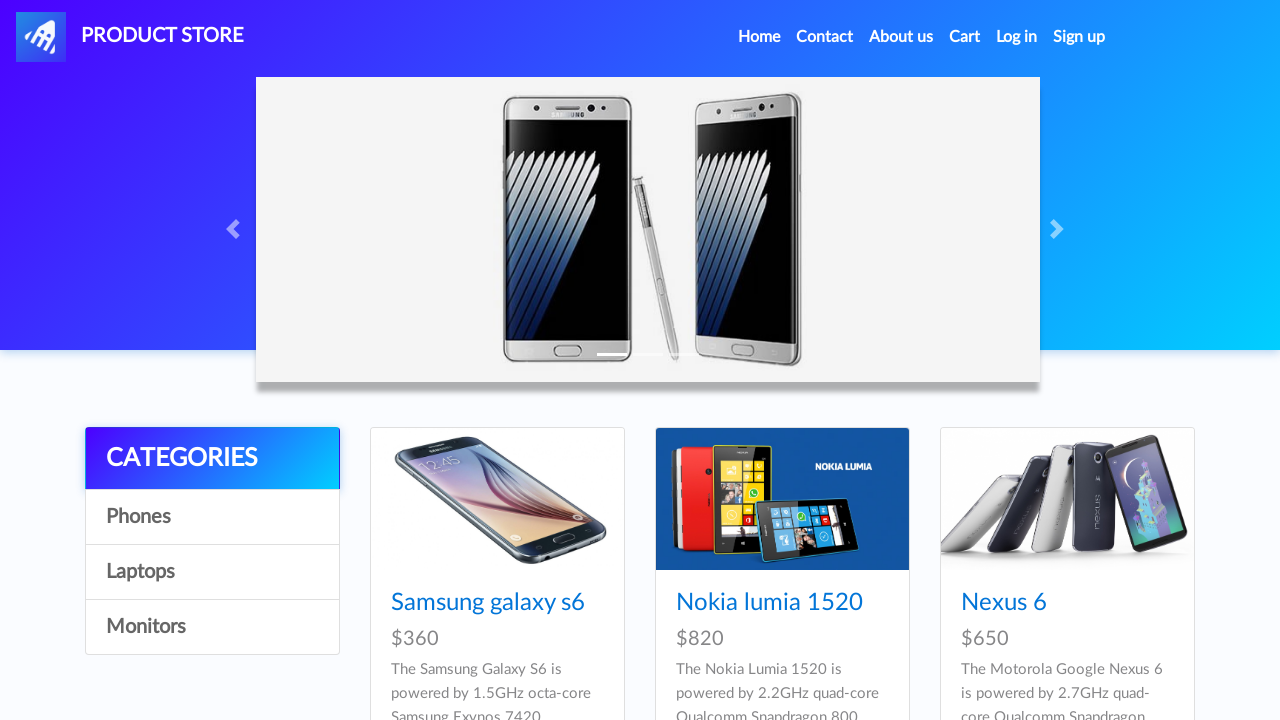

Clicked on Samsung galaxy s6 product link at (488, 603) on xpath=//a[@href='prod.html?idp_=1'][contains(.,'Samsung galaxy s6')]
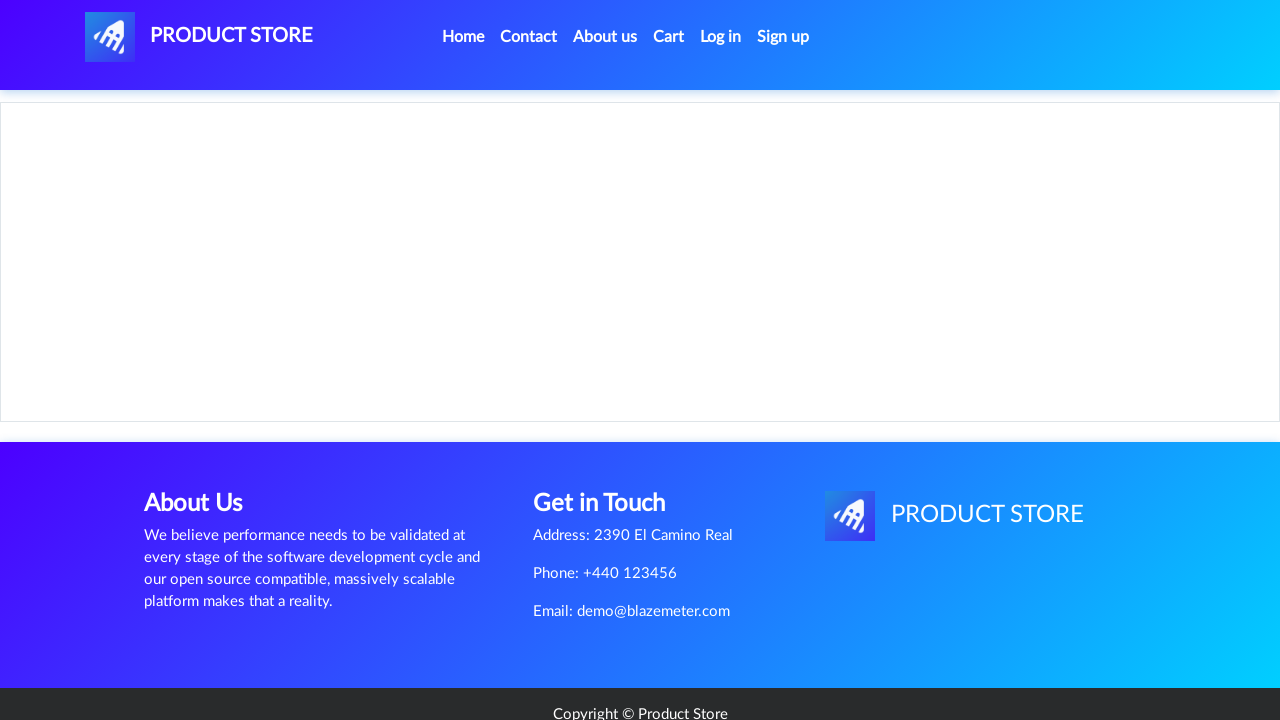

Clicked 'Add to cart' button for Samsung galaxy s6 at (610, 440) on xpath=//a[@href='#'][contains(.,'Add to cart')]
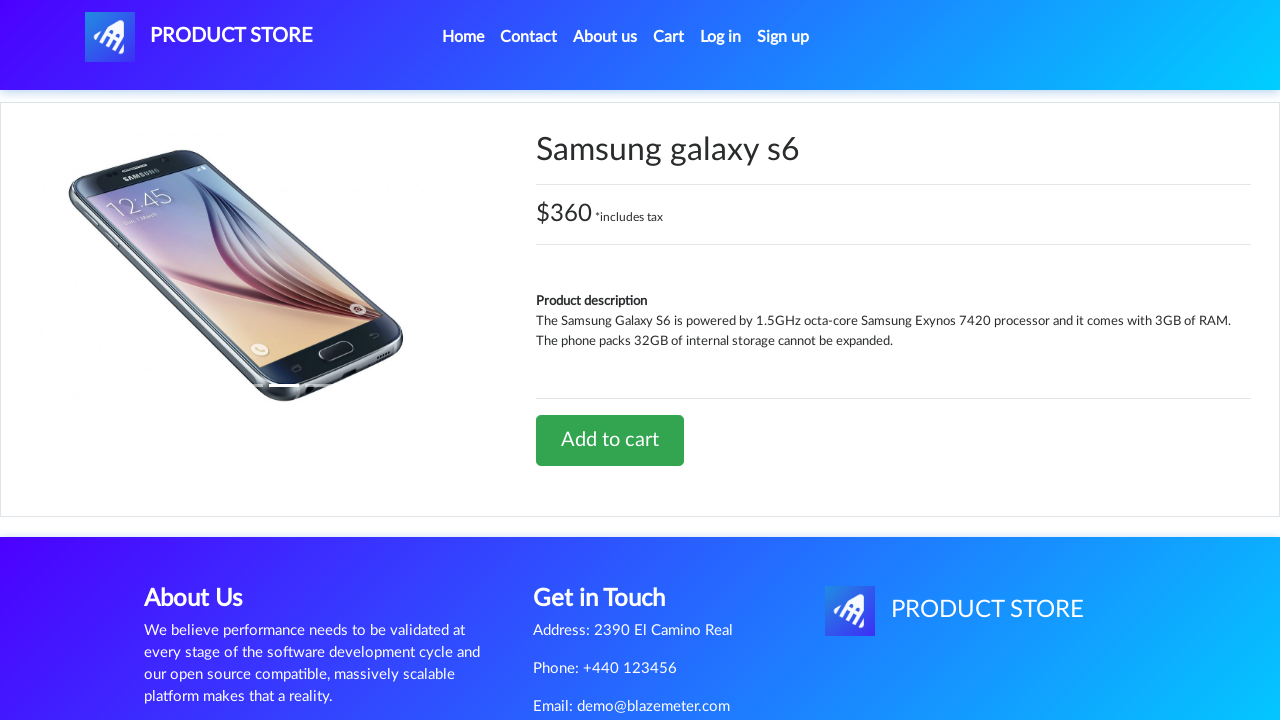

Accepted alert dialog for adding phone to cart
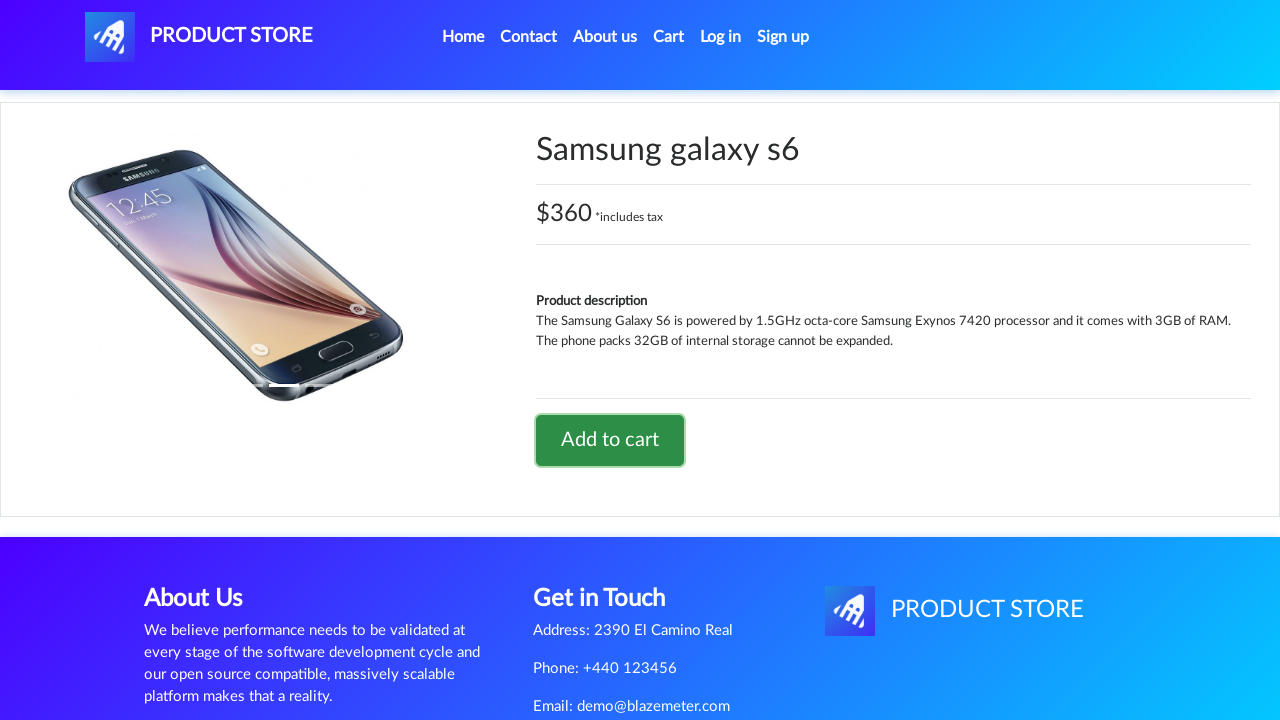

Waited for alert handling to complete
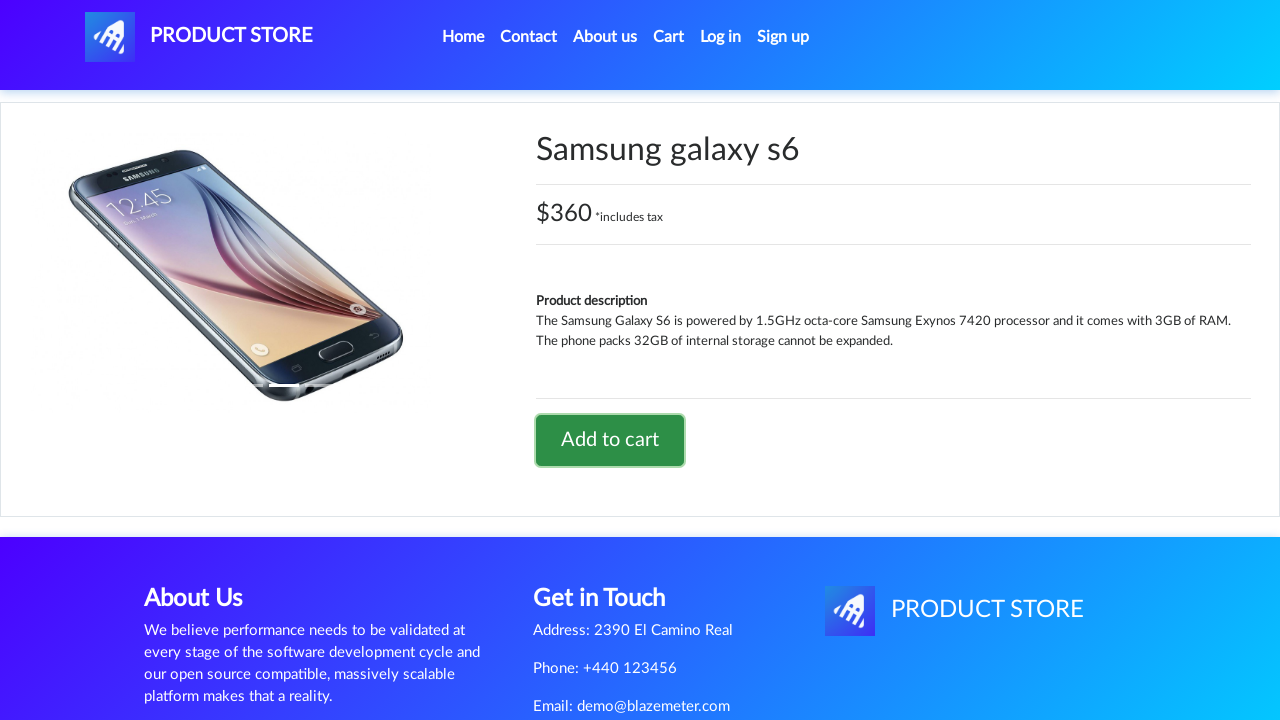

Navigated back from product page
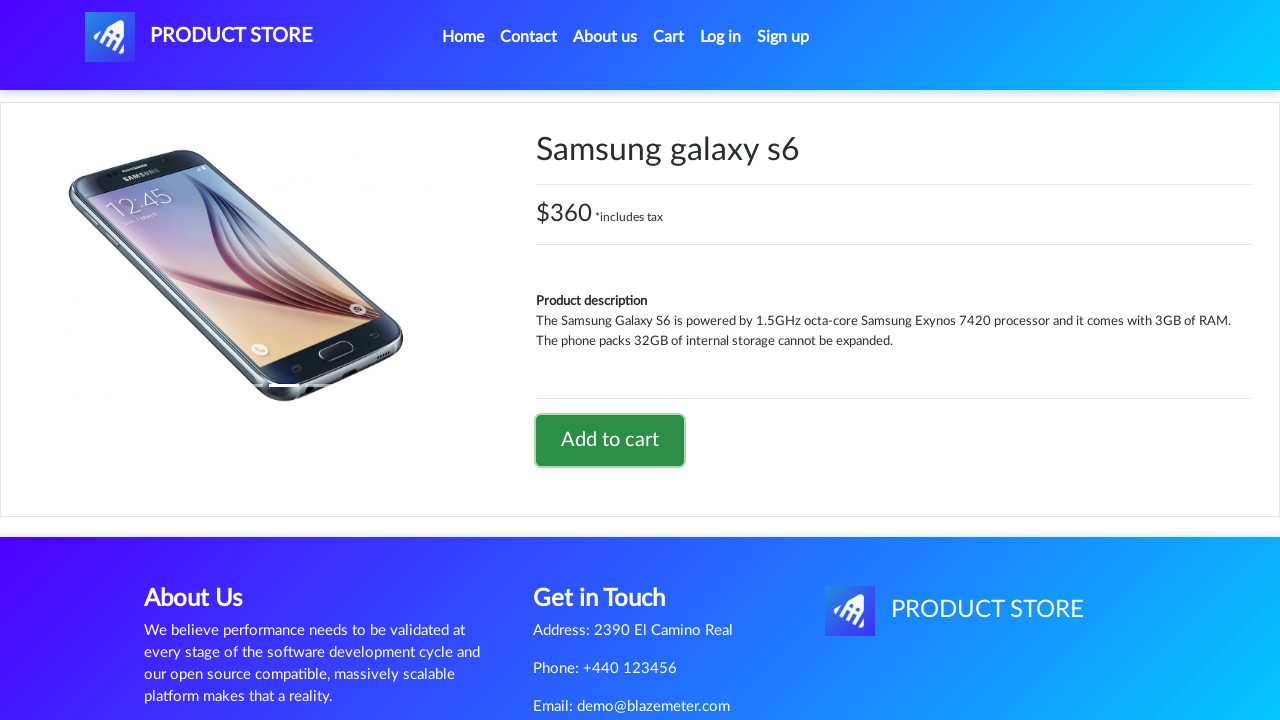

Navigated back to main page
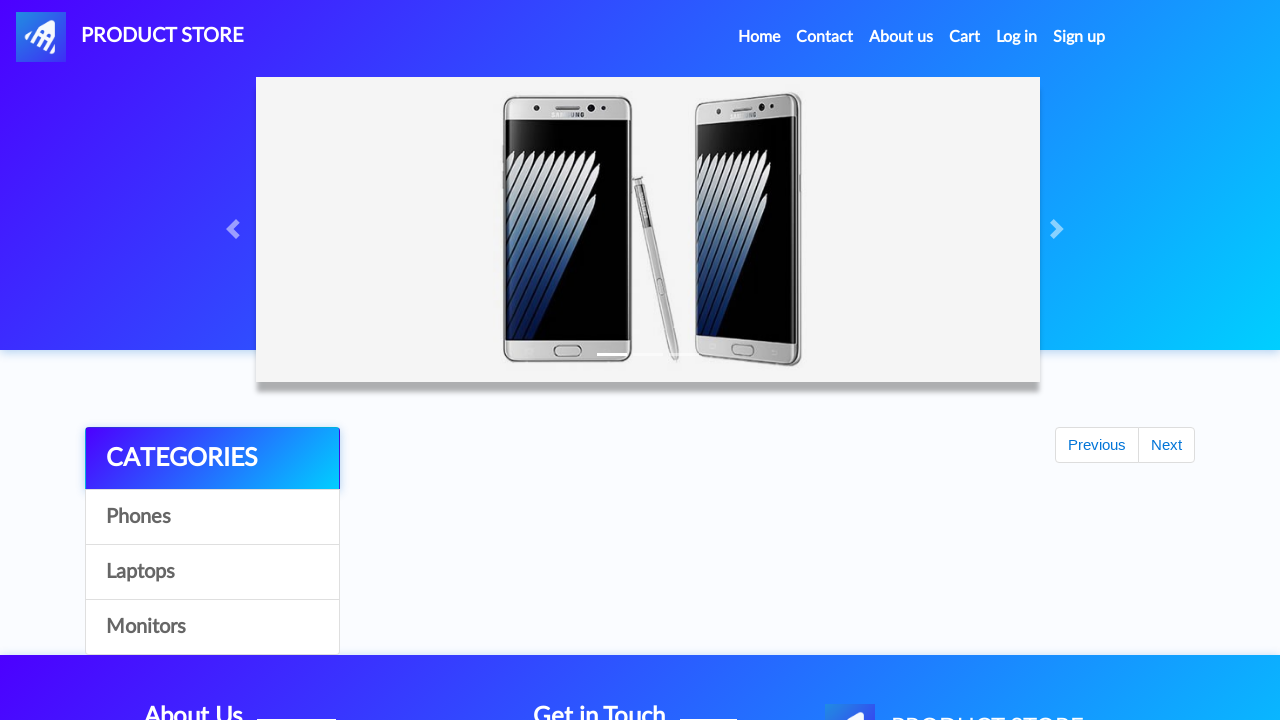

Clicked on Laptops category at (212, 572) on xpath=//a[@href='#'][contains(.,'Laptops')]
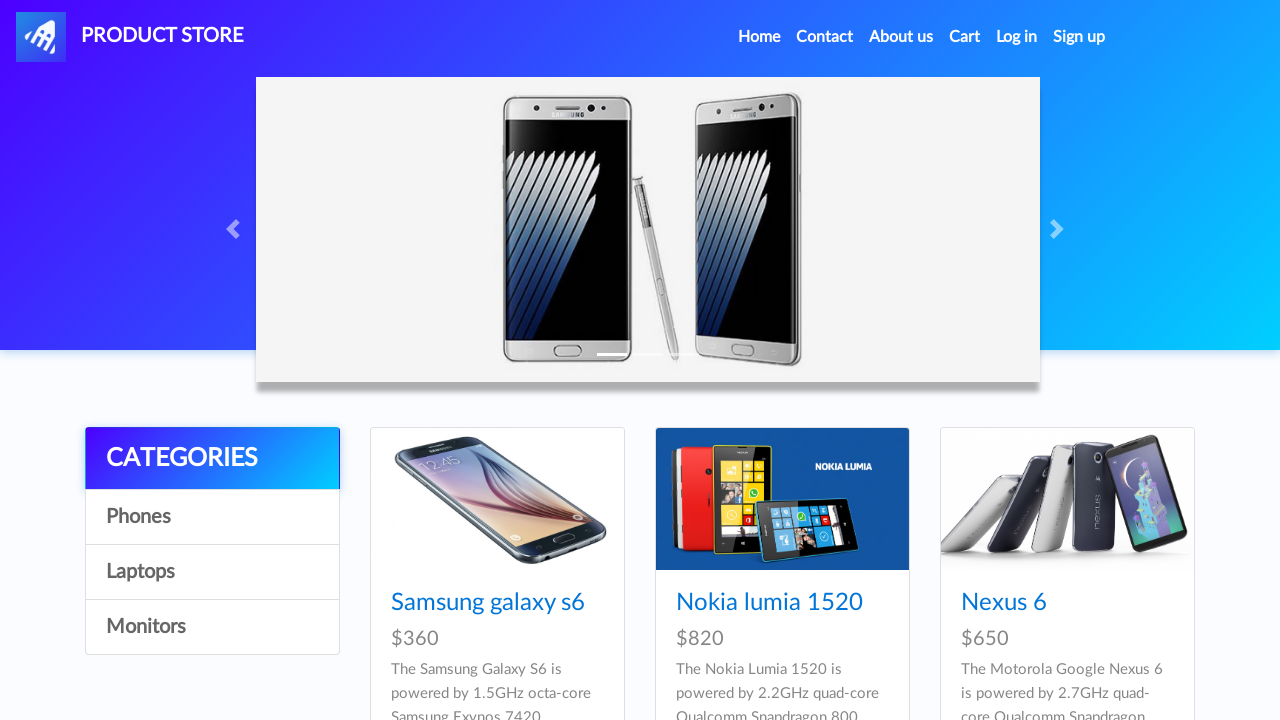

Clicked on Sony vaio i5 product link at (454, 603) on xpath=//a[@href='prod.html?idp_=8'][contains(.,'Sony vaio i5')]
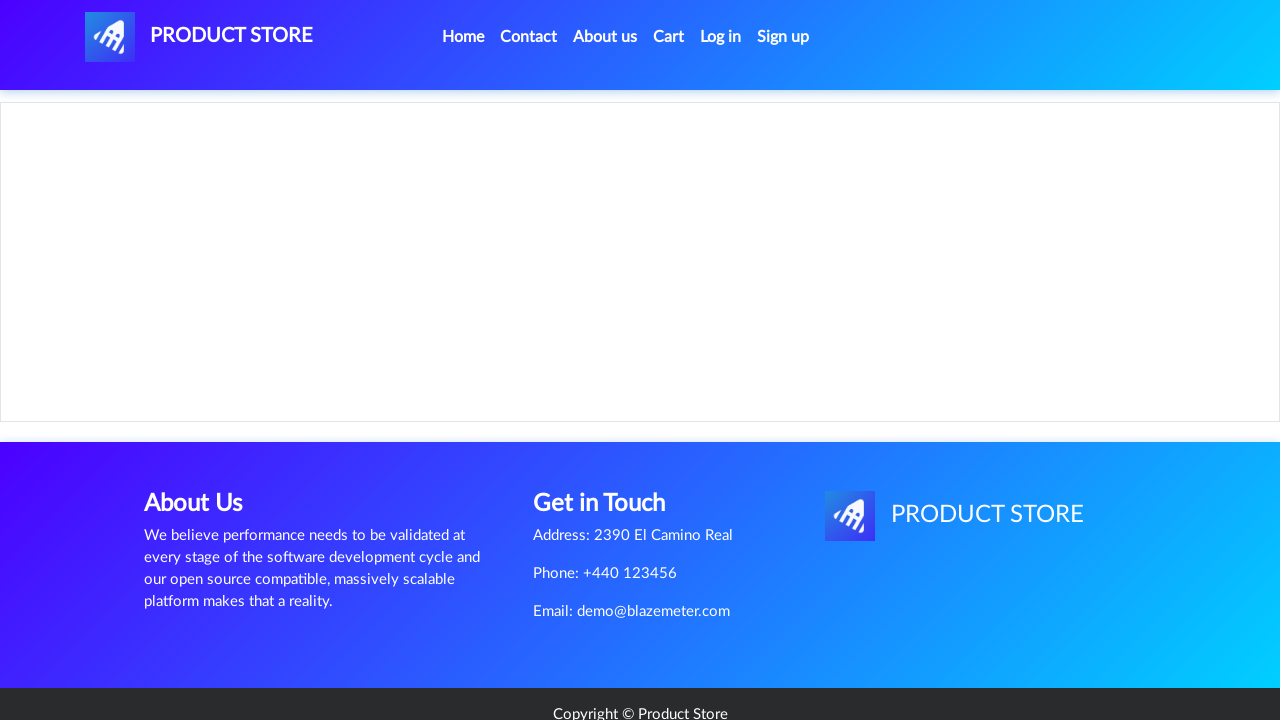

Clicked 'Add to cart' button for Sony vaio i5 at (610, 440) on xpath=//a[@href='#'][contains(.,'Add to cart')]
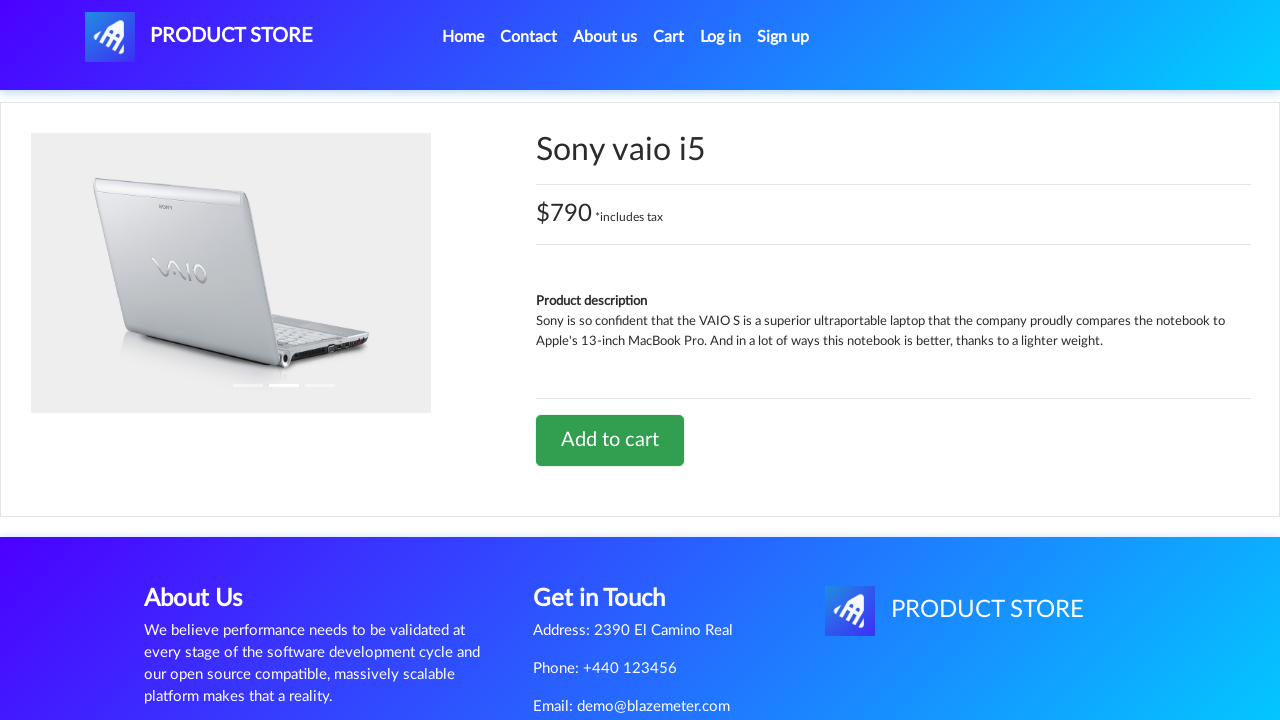

Accepted alert dialog for adding laptop to cart
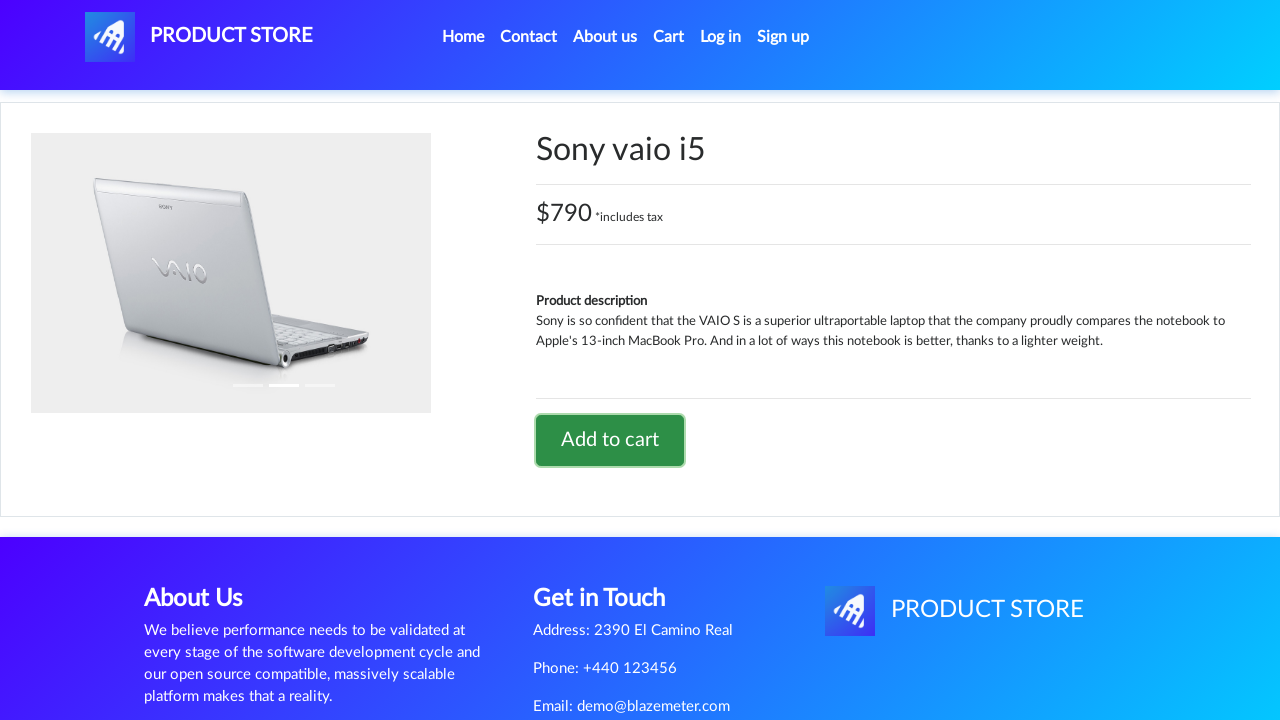

Waited for alert handling to complete
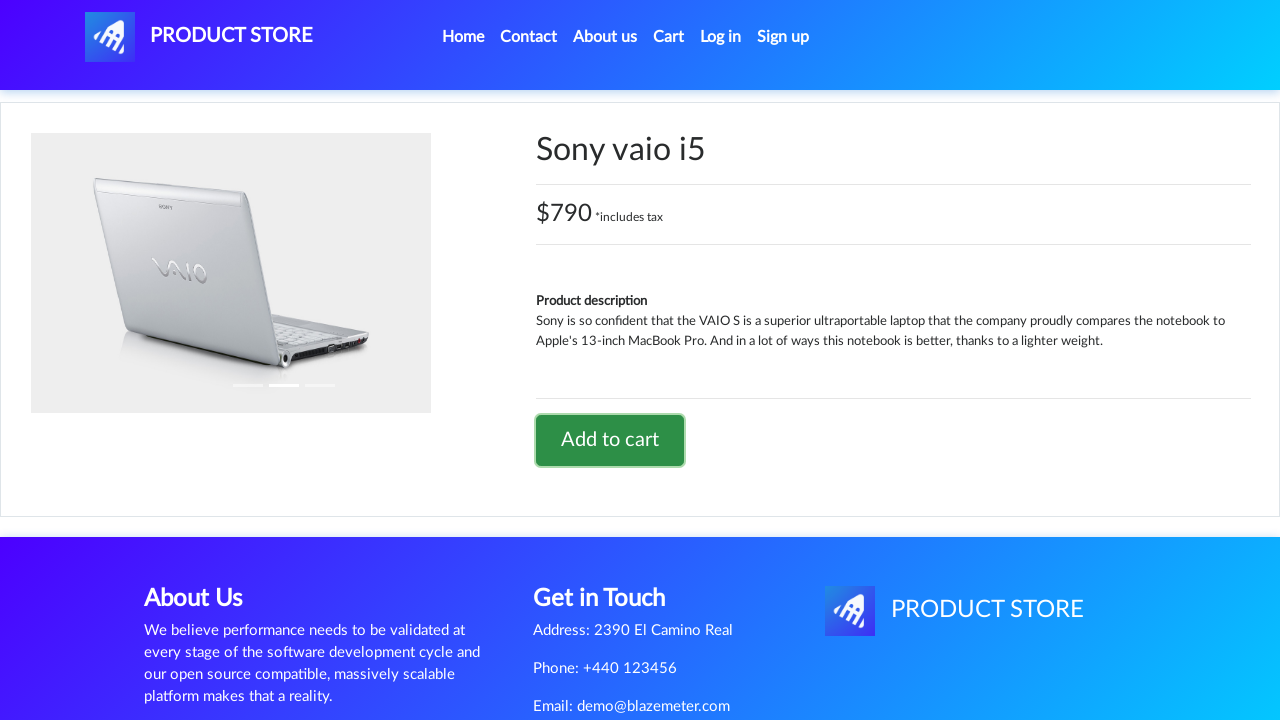

Navigated back from product page
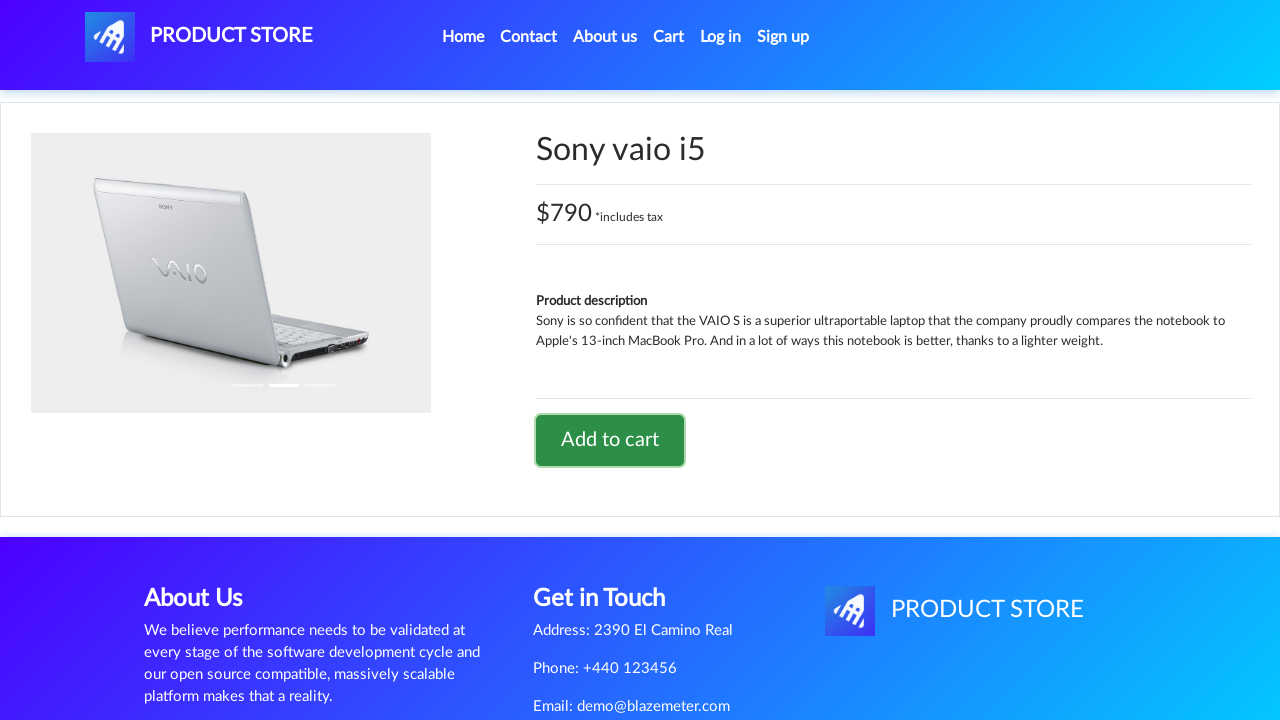

Navigated back to main page
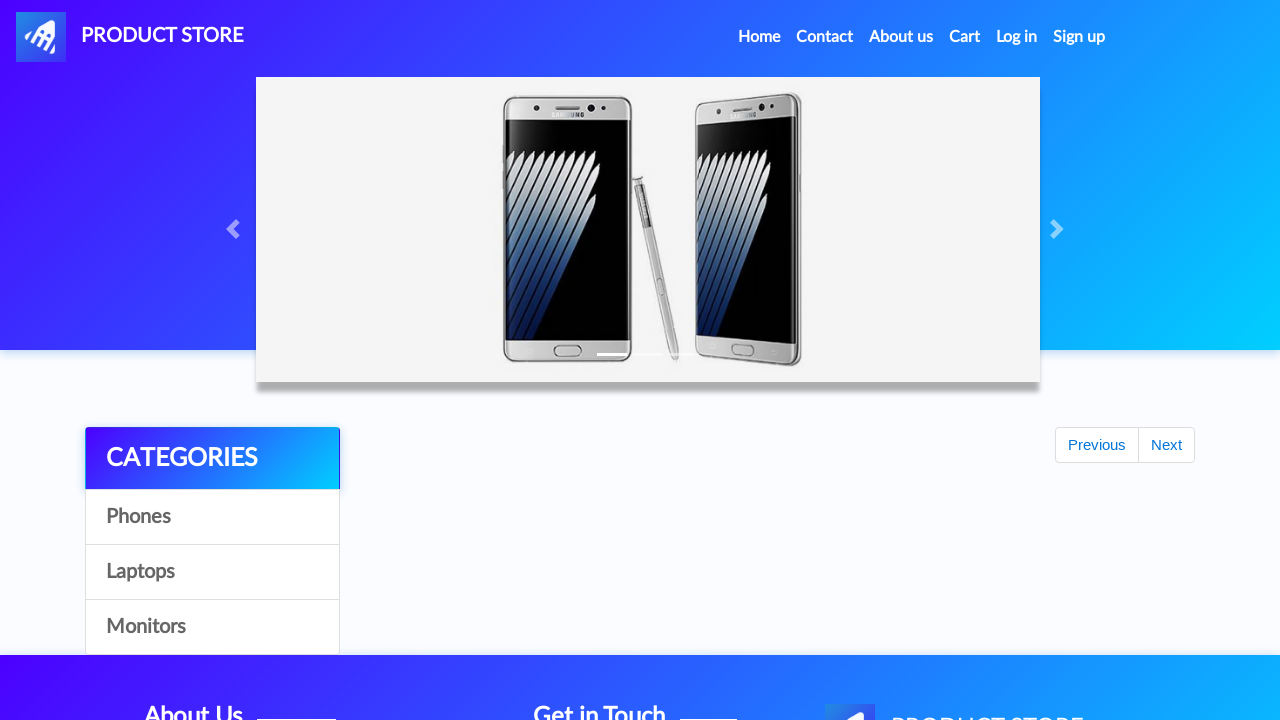

Clicked on Monitors category at (212, 627) on xpath=//a[@href='#'][contains(.,'Monitors')]
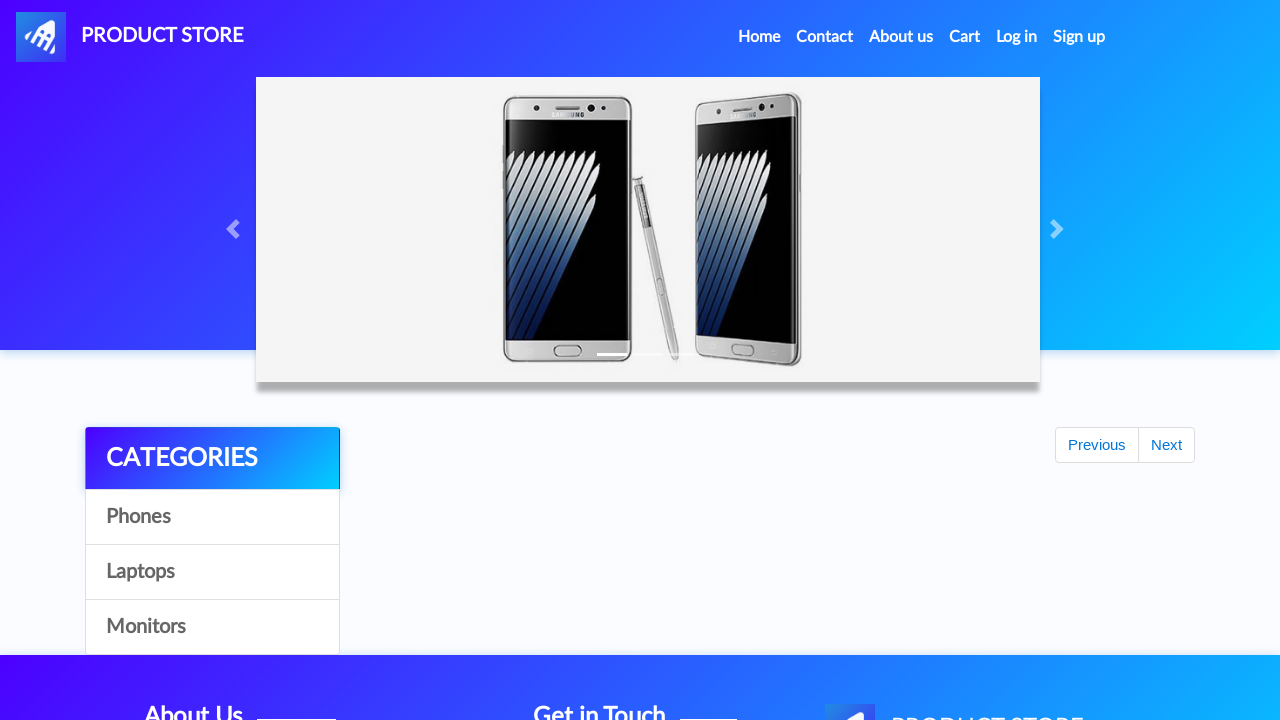

Clicked on Apple monitor 24 product link at (484, 603) on xpath=//a[@href='prod.html?idp_=10'][contains(.,'Apple monitor 24')]
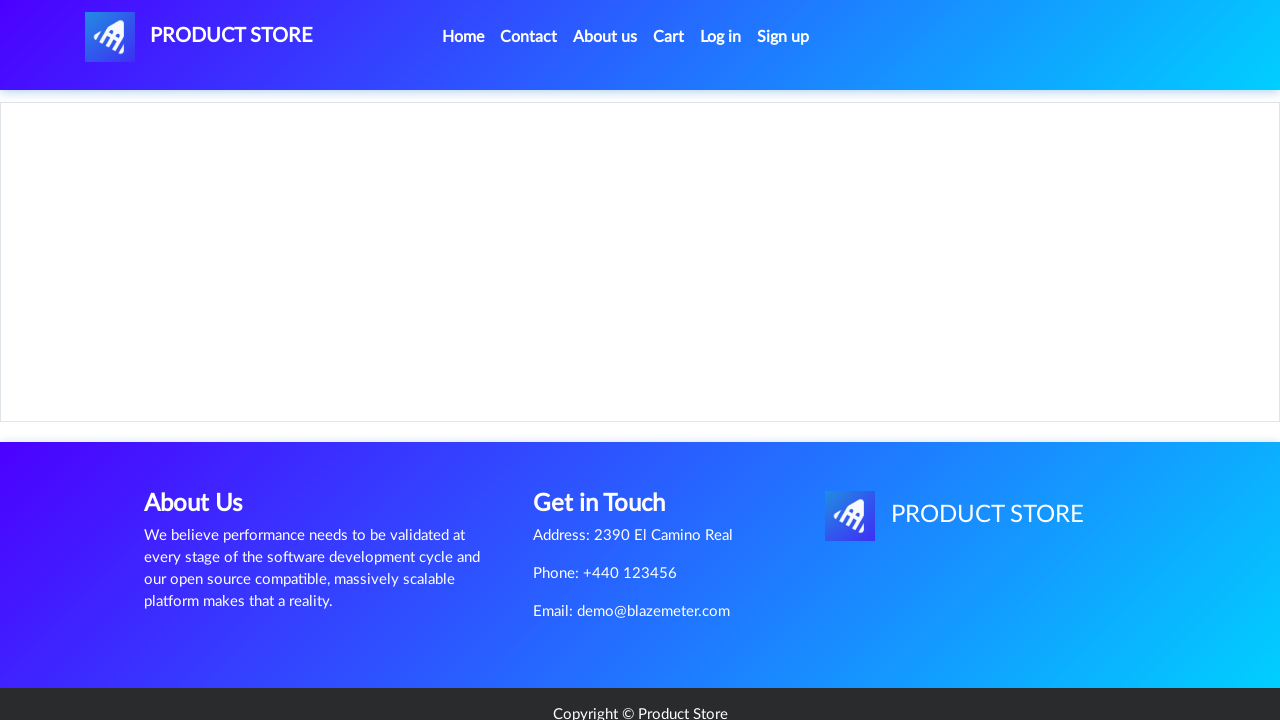

Clicked 'Add to cart' button for Apple monitor 24 at (610, 460) on xpath=//a[@href='#'][contains(.,'Add to cart')]
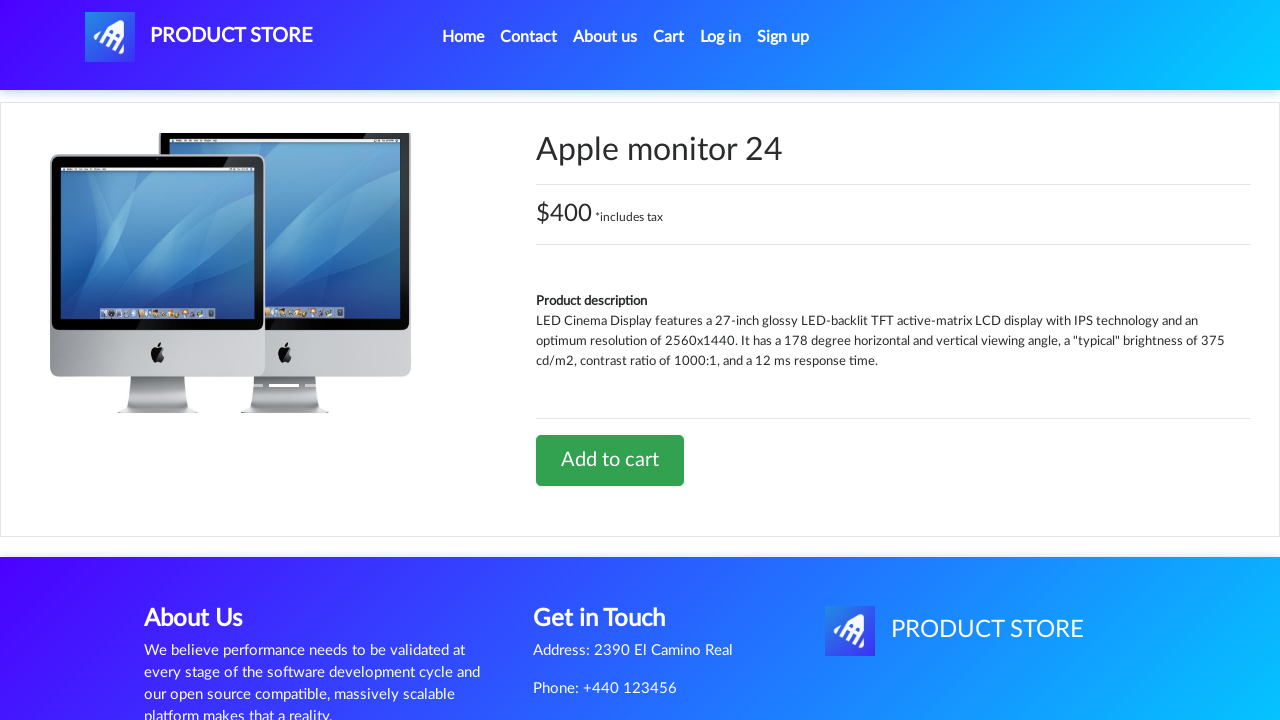

Accepted alert dialog for adding monitor to cart
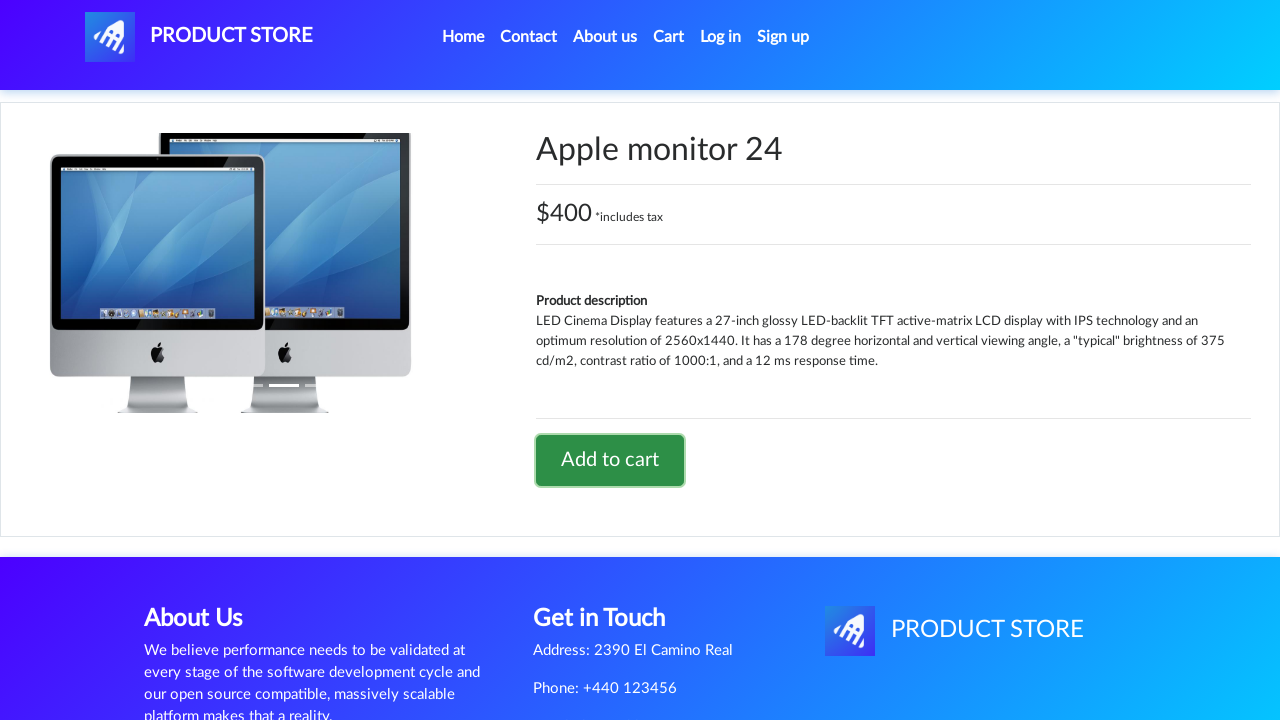

Waited for alert handling to complete
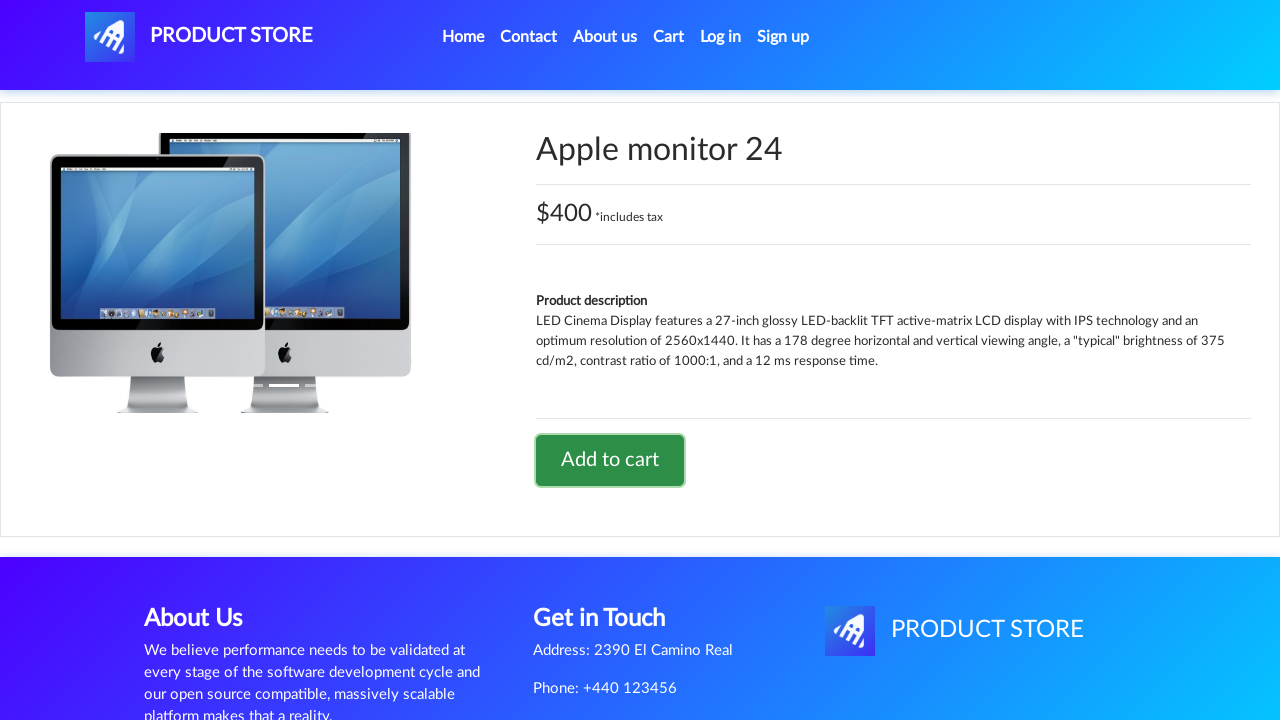

Clicked on cart link to view cart contents at (669, 37) on xpath=//a[@href='cart.html']
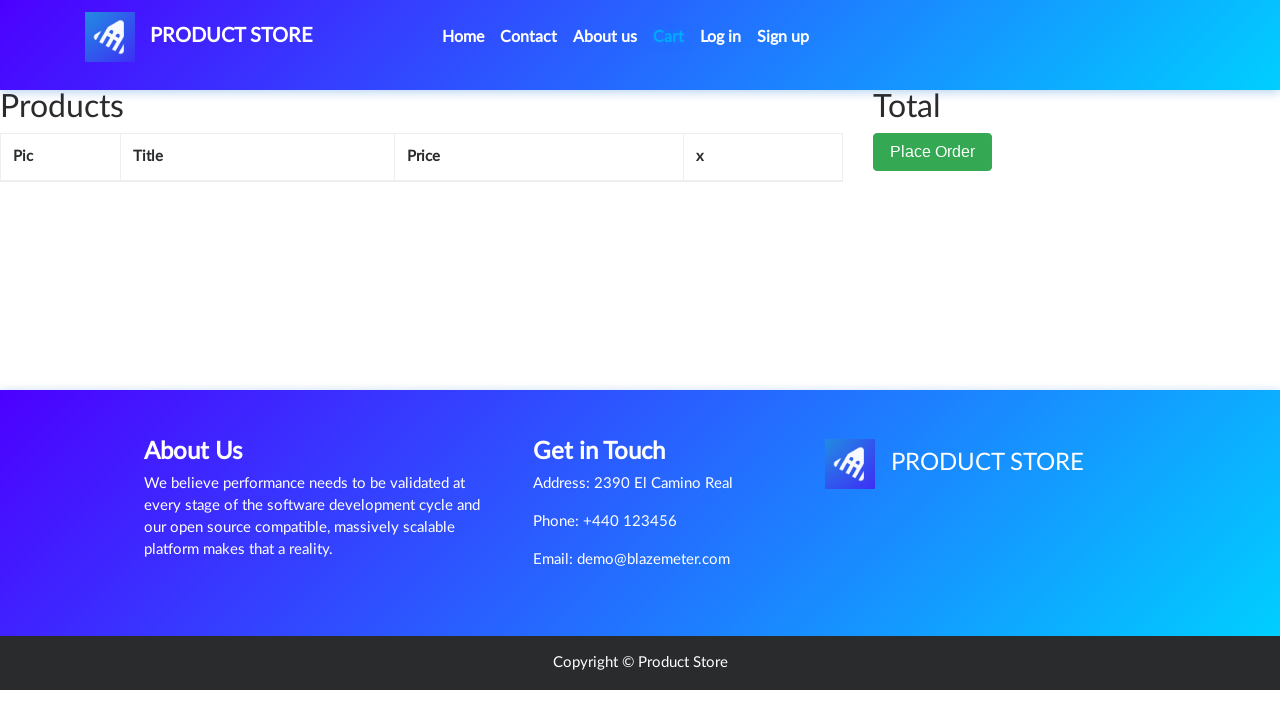

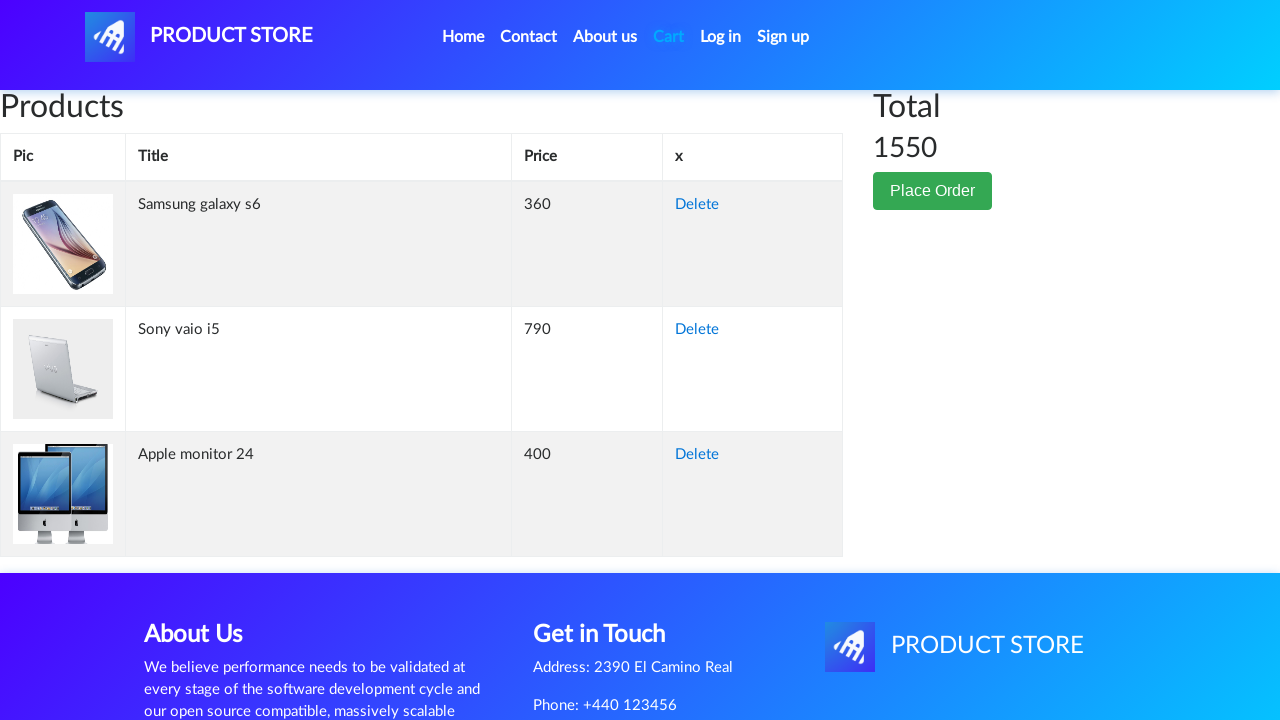